Tests iframe interaction by switching to an iframe and clicking within it

Starting URL: https://rahulshettyacademy.com/AutomationPractice/

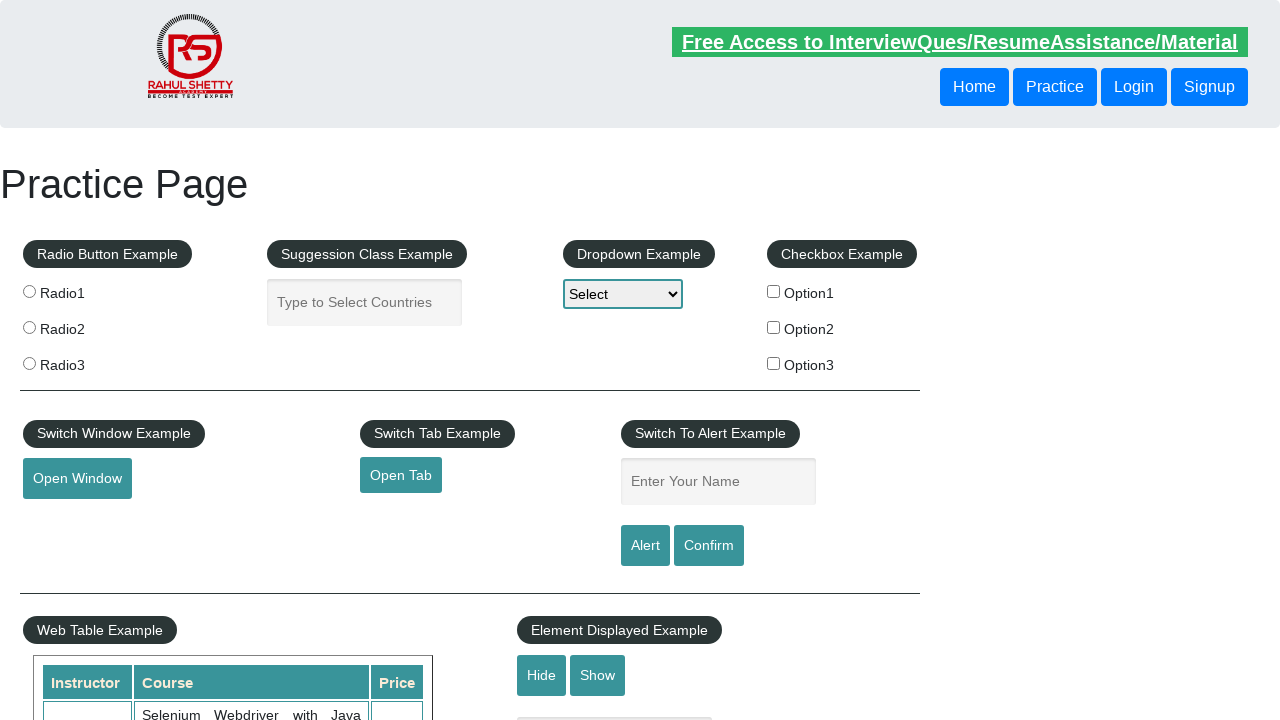

Scrolled iframe element into view
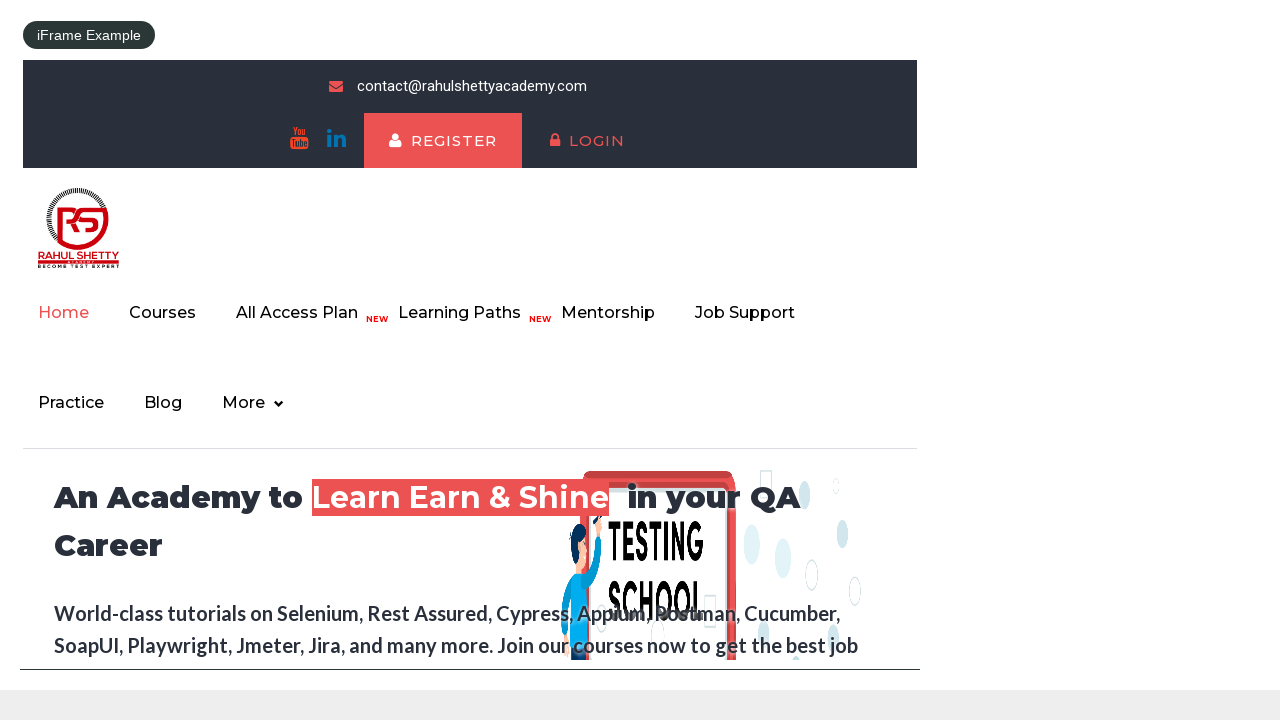

Located iframe with selector #courses-iframe
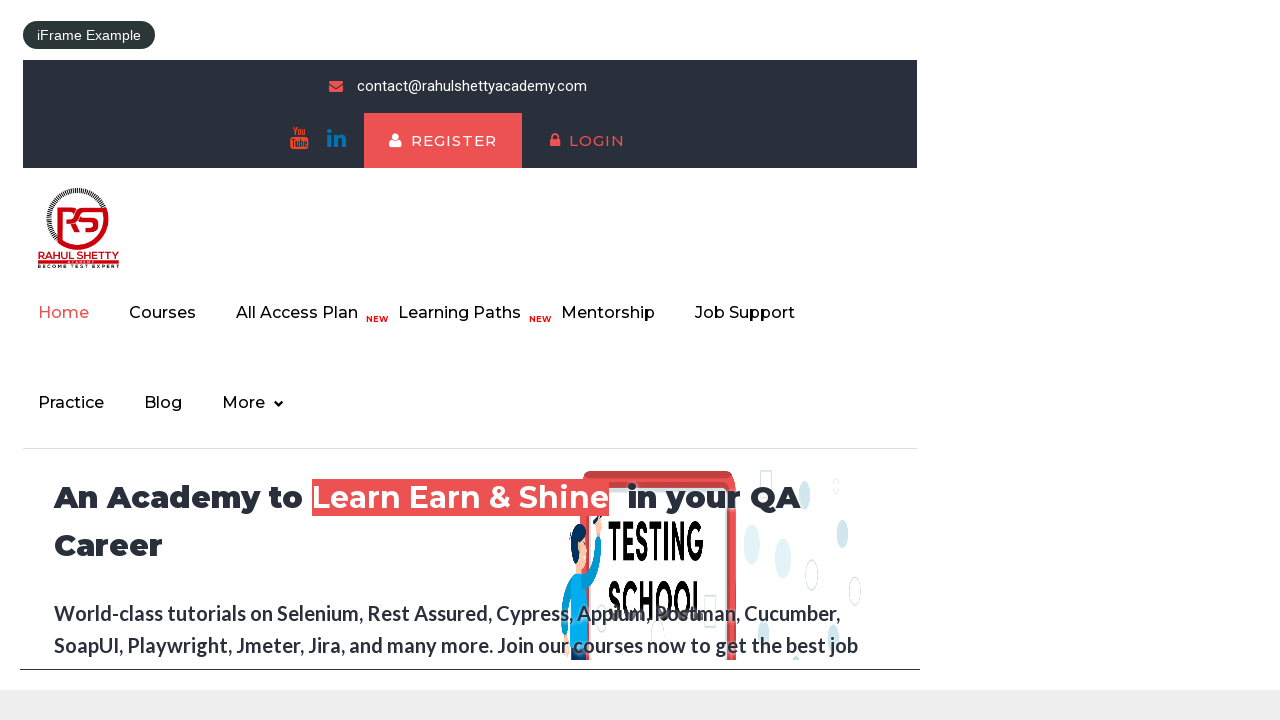

Clicked div.header-upper element within iframe at (470, 309) on #courses-iframe >> internal:control=enter-frame >> div.header-upper
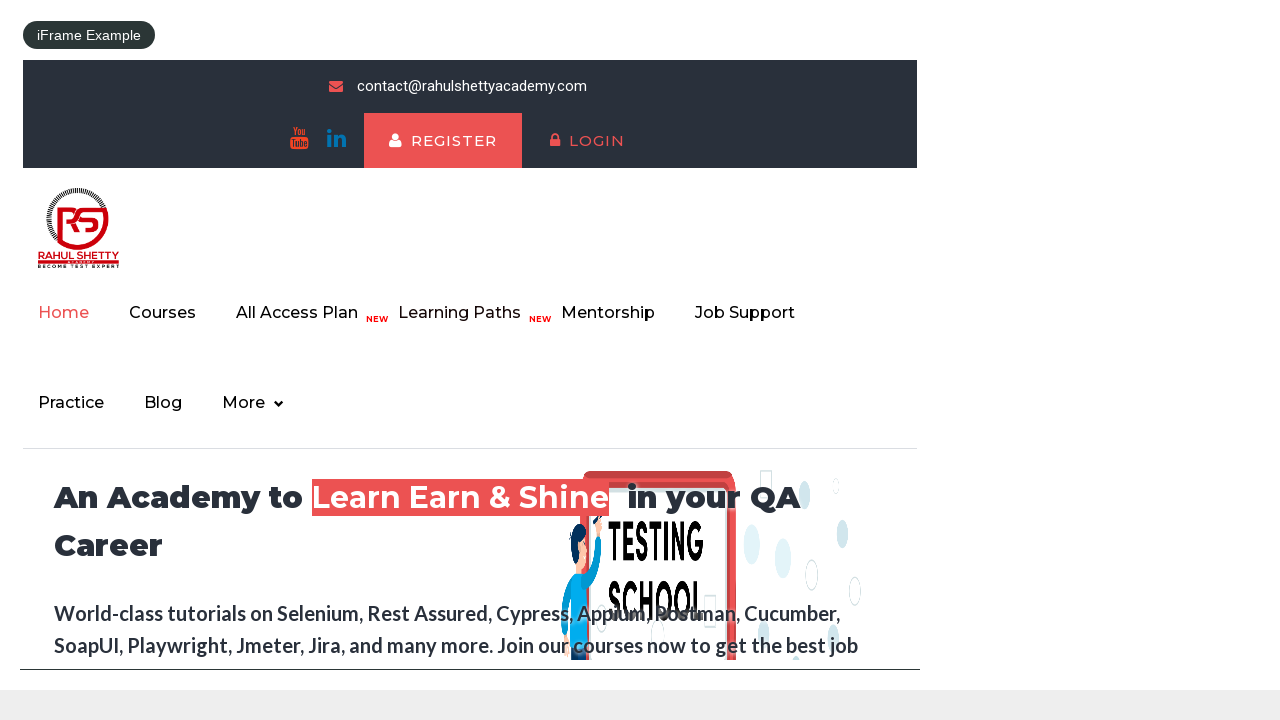

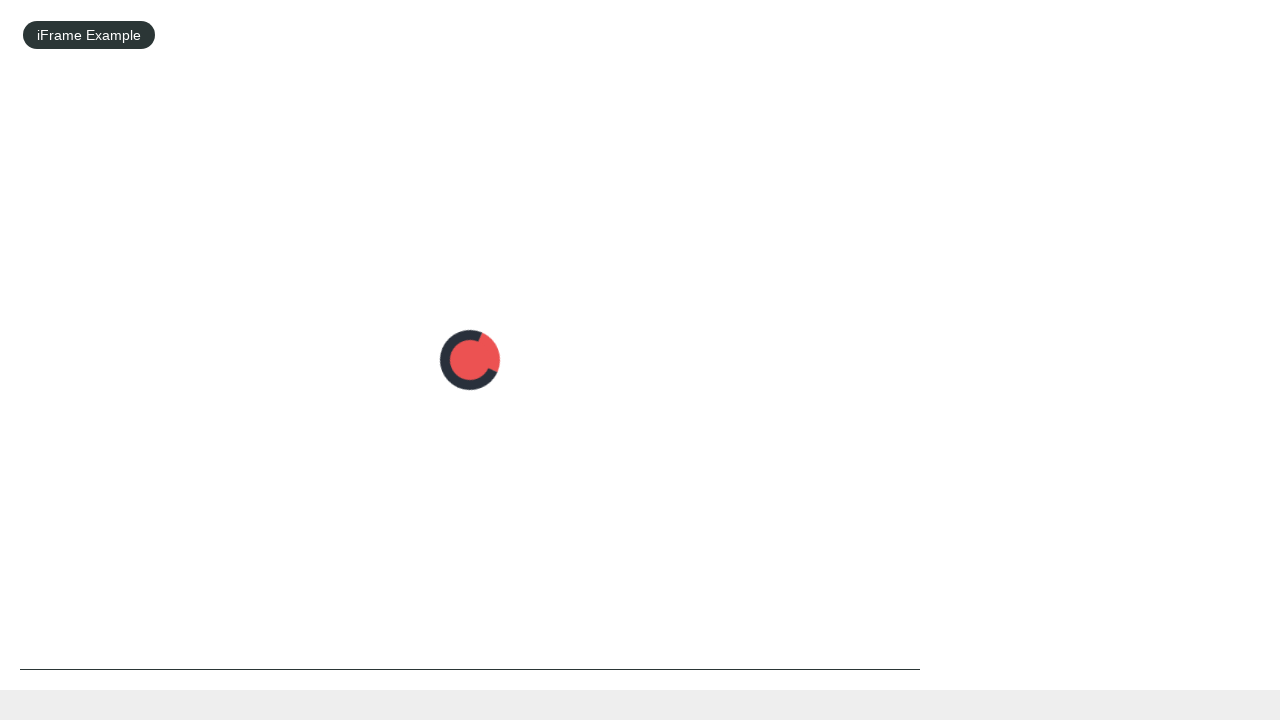